Tests phone product details by navigating to Phones category, clicking on a phone, and verifying product name, price, description, and Add to Cart button are displayed.

Starting URL: https://www.demoblaze.com/

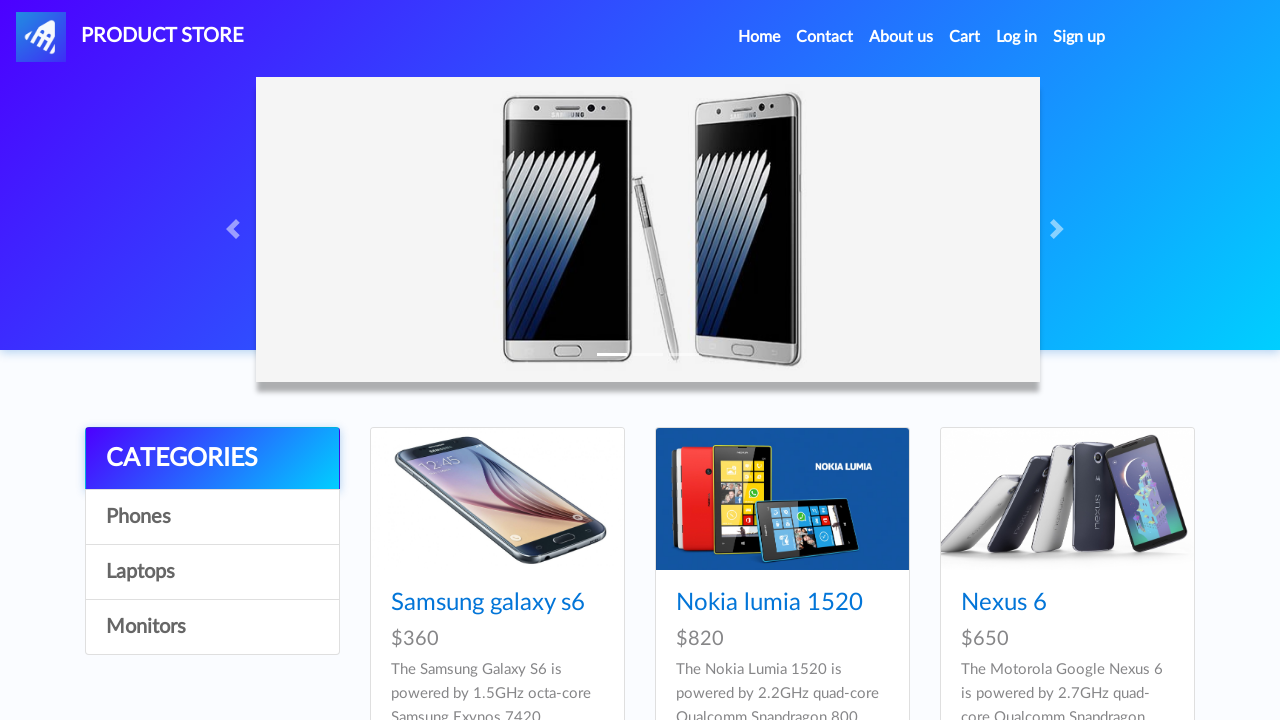

Clicked on Phones category at (212, 517) on text=Phones
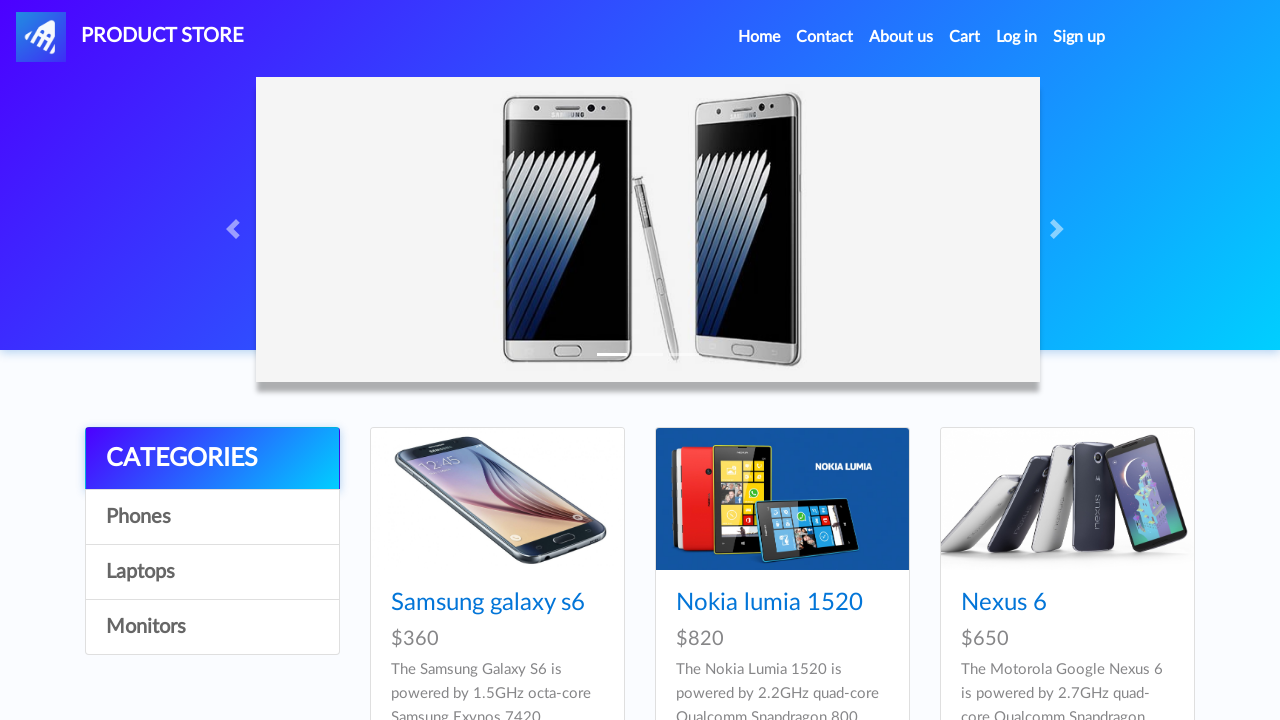

Waited 2000ms for page to load
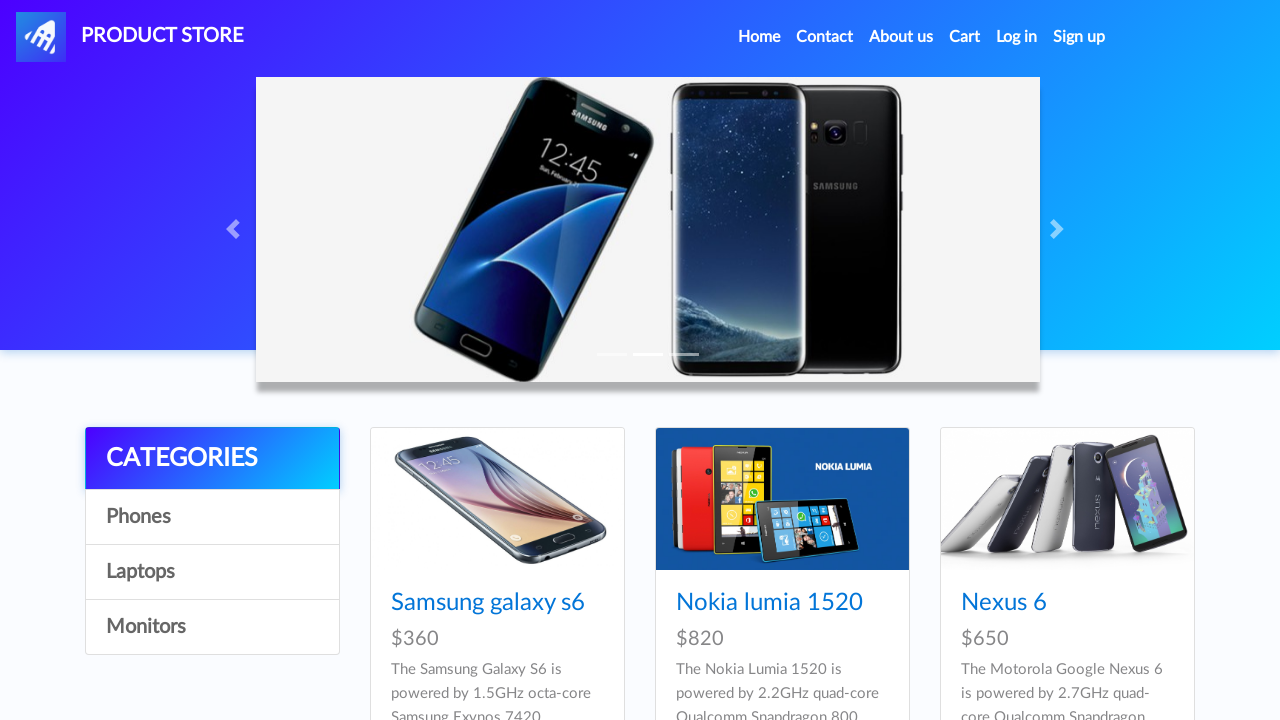

Located phone product links
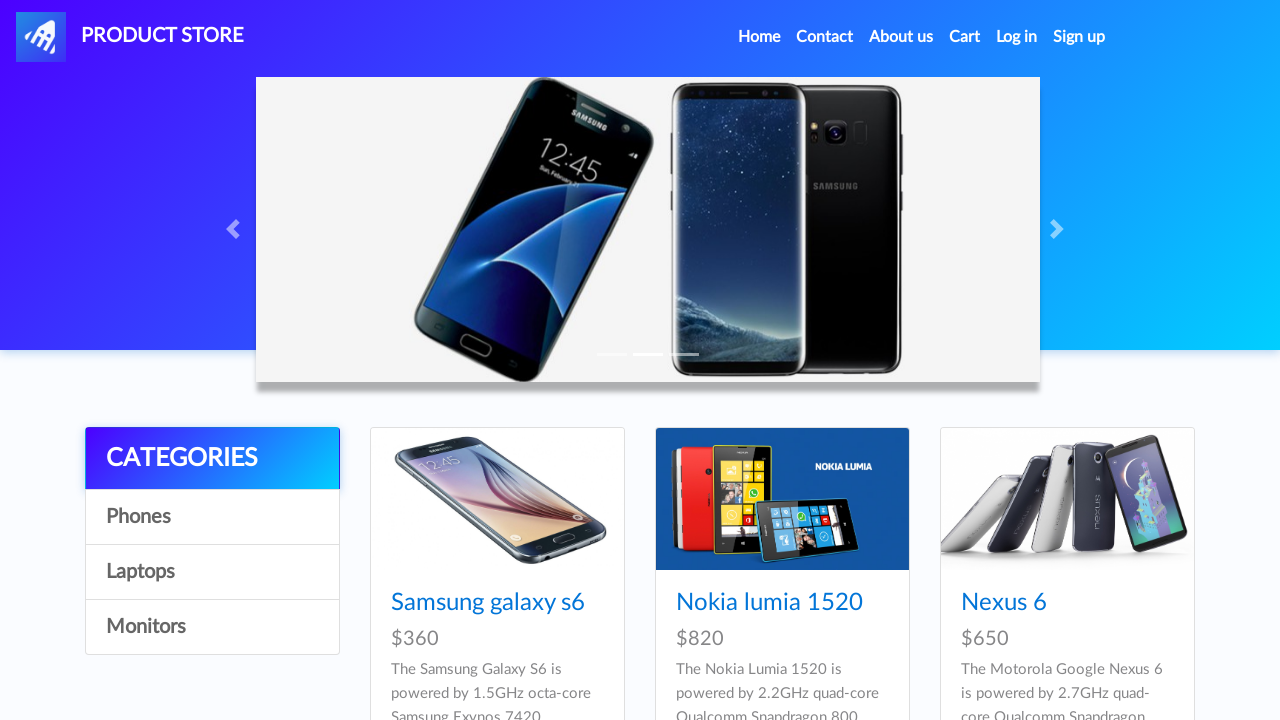

Phone product links are visible
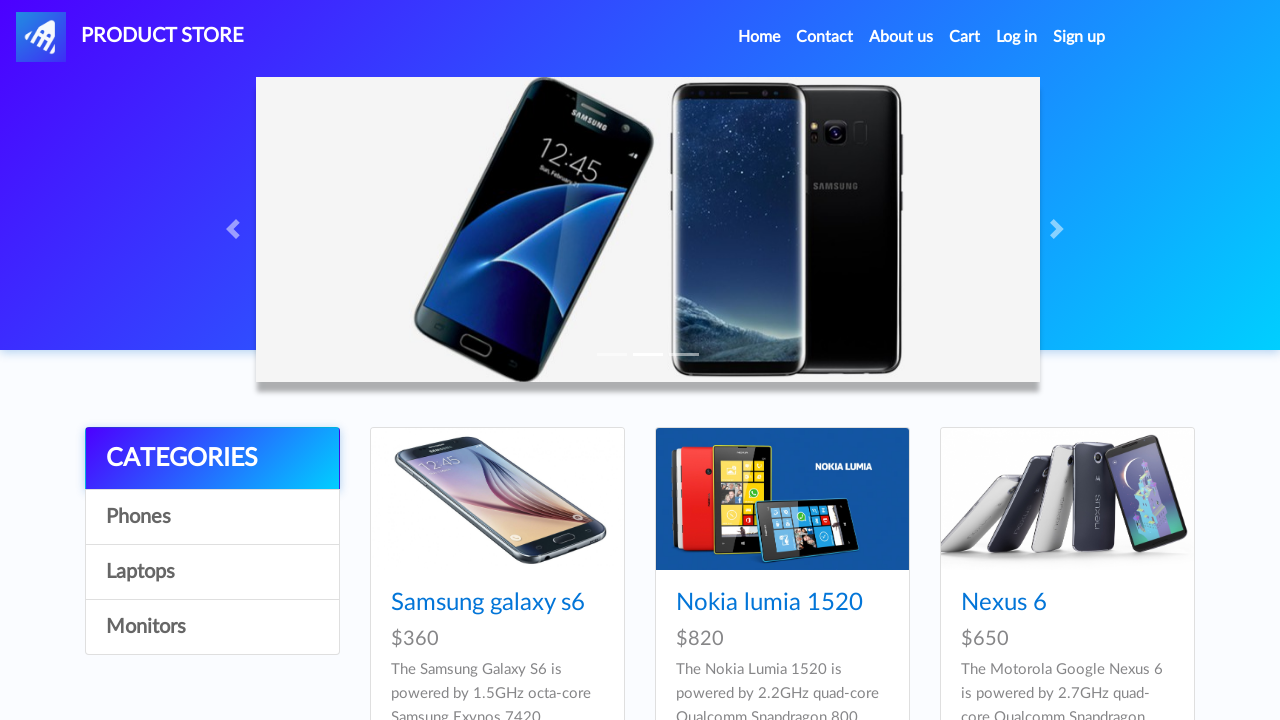

Selected first phone product
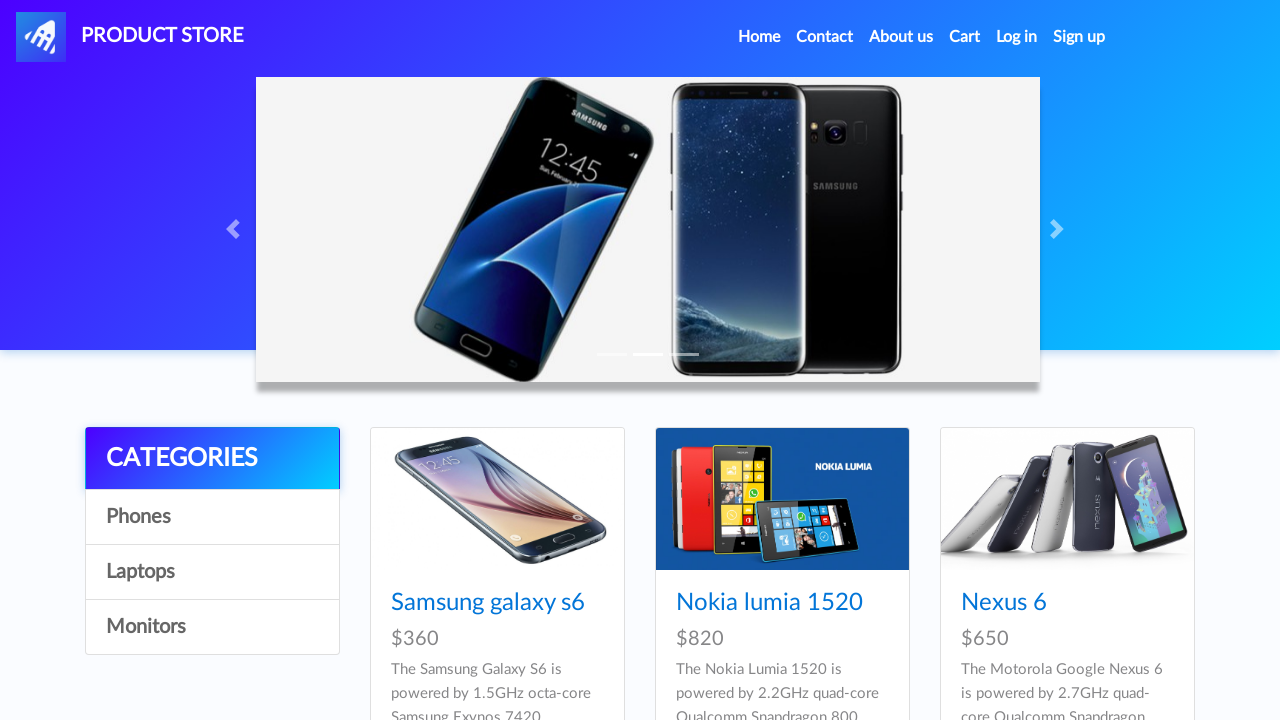

Clicked on first phone product at (488, 603) on .card-title a >> nth=0
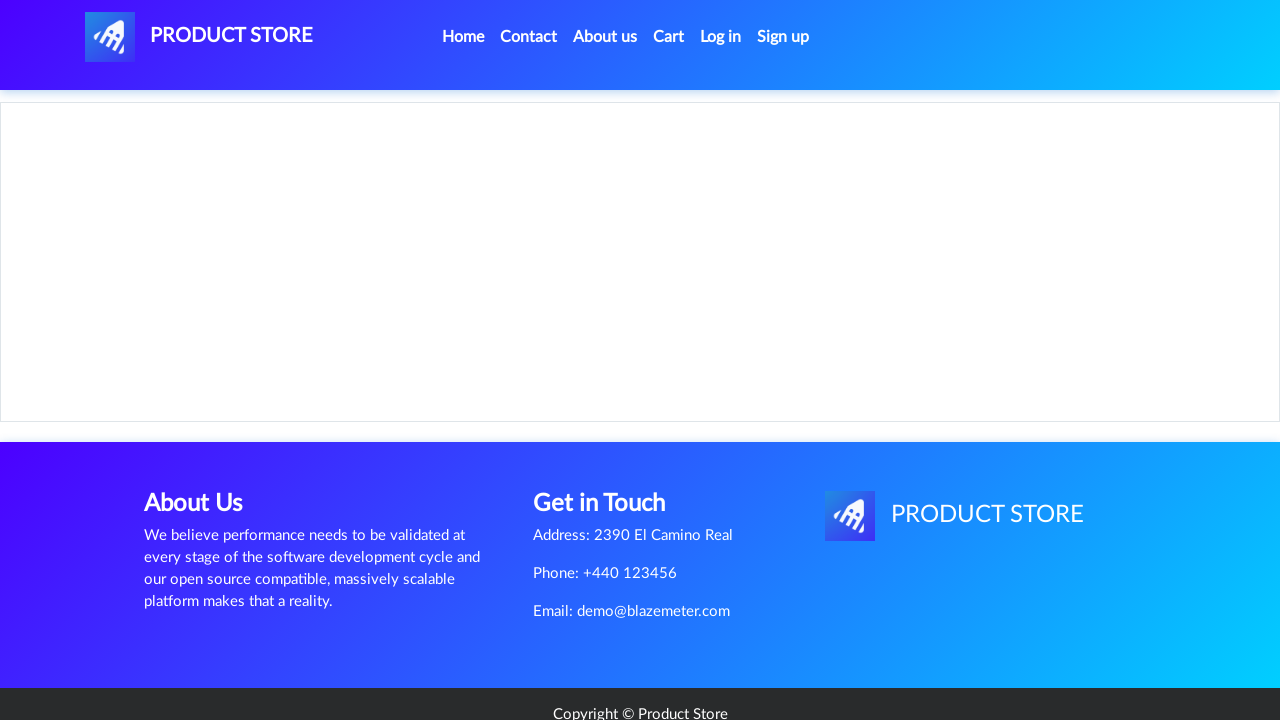

Waited 2000ms for product details page to load
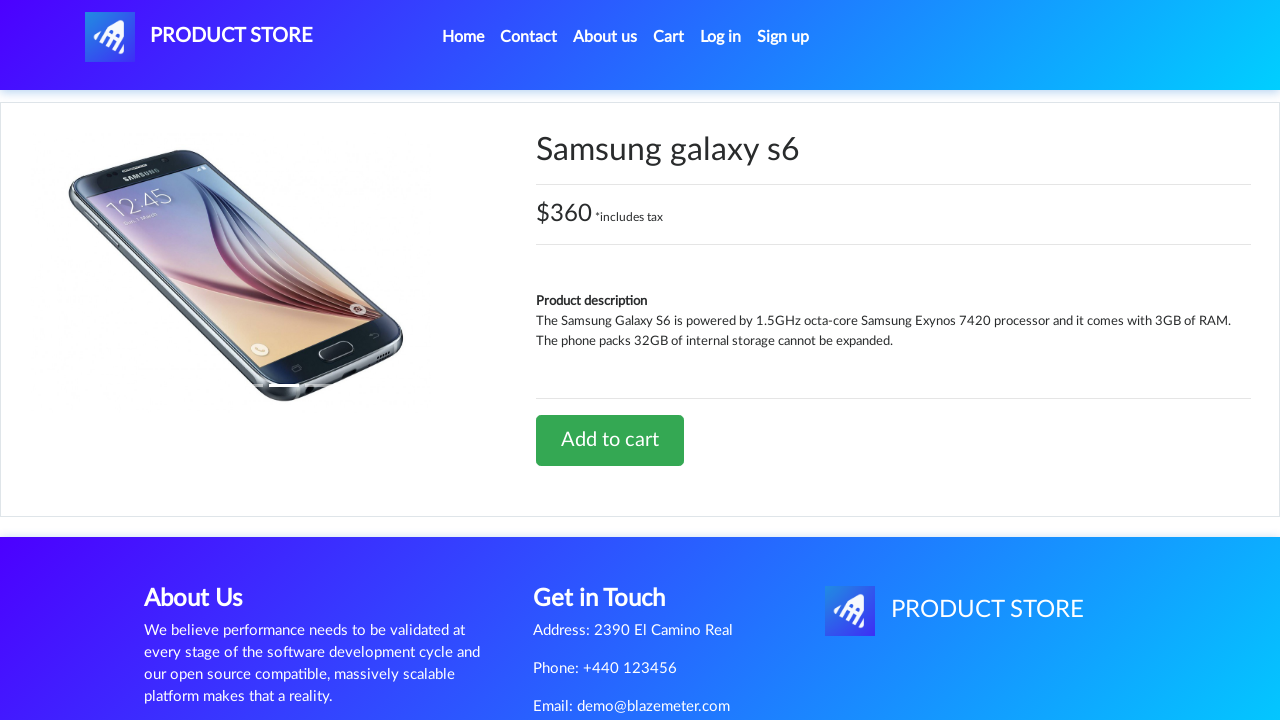

Product name is displayed
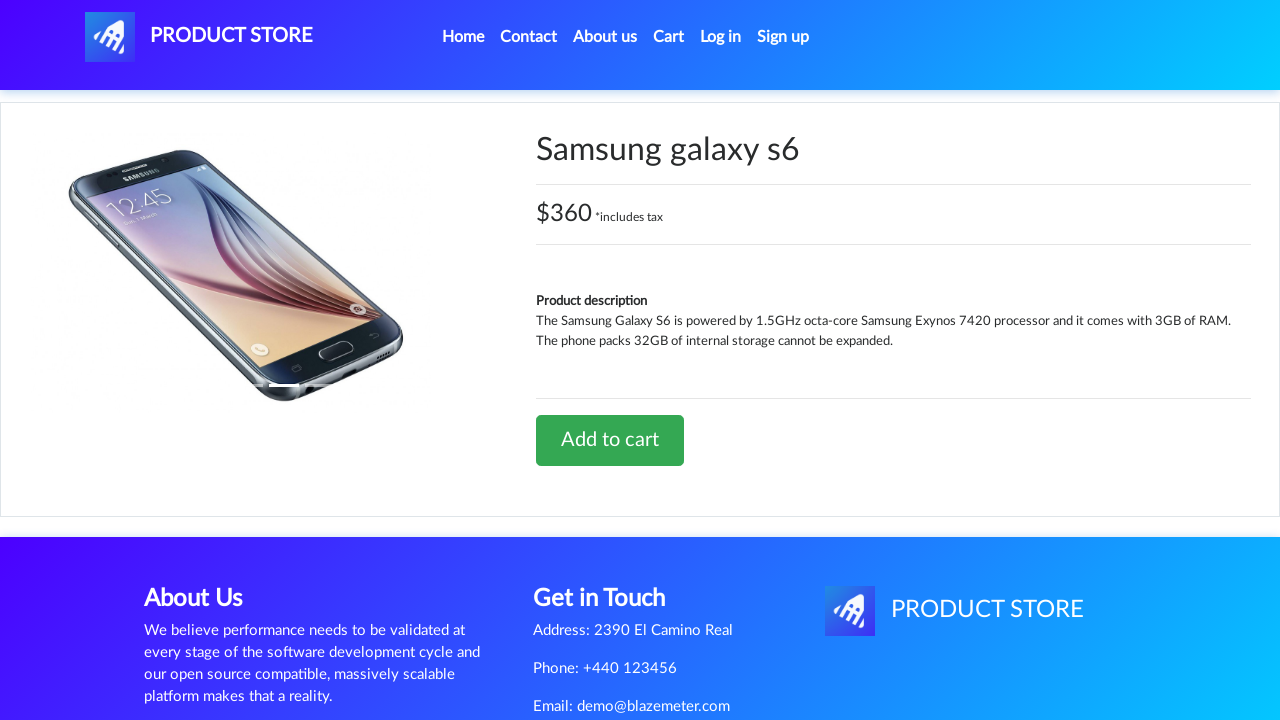

Product price is displayed
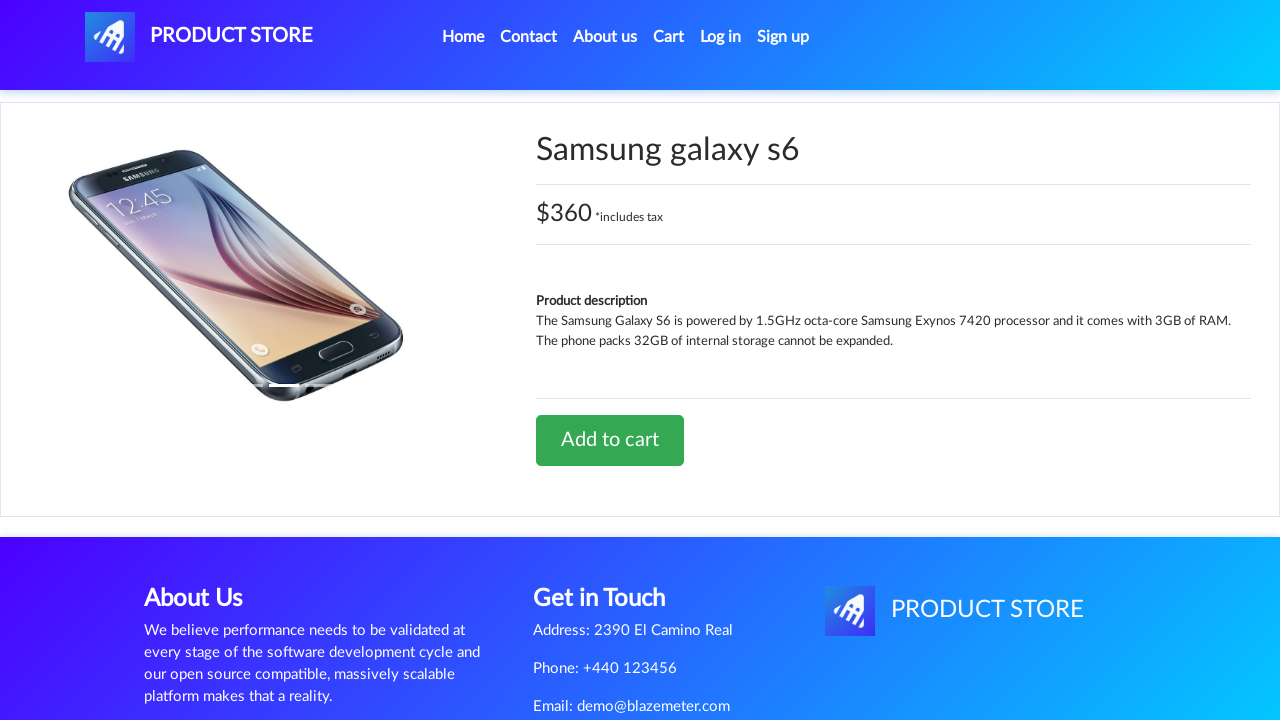

Product description is displayed
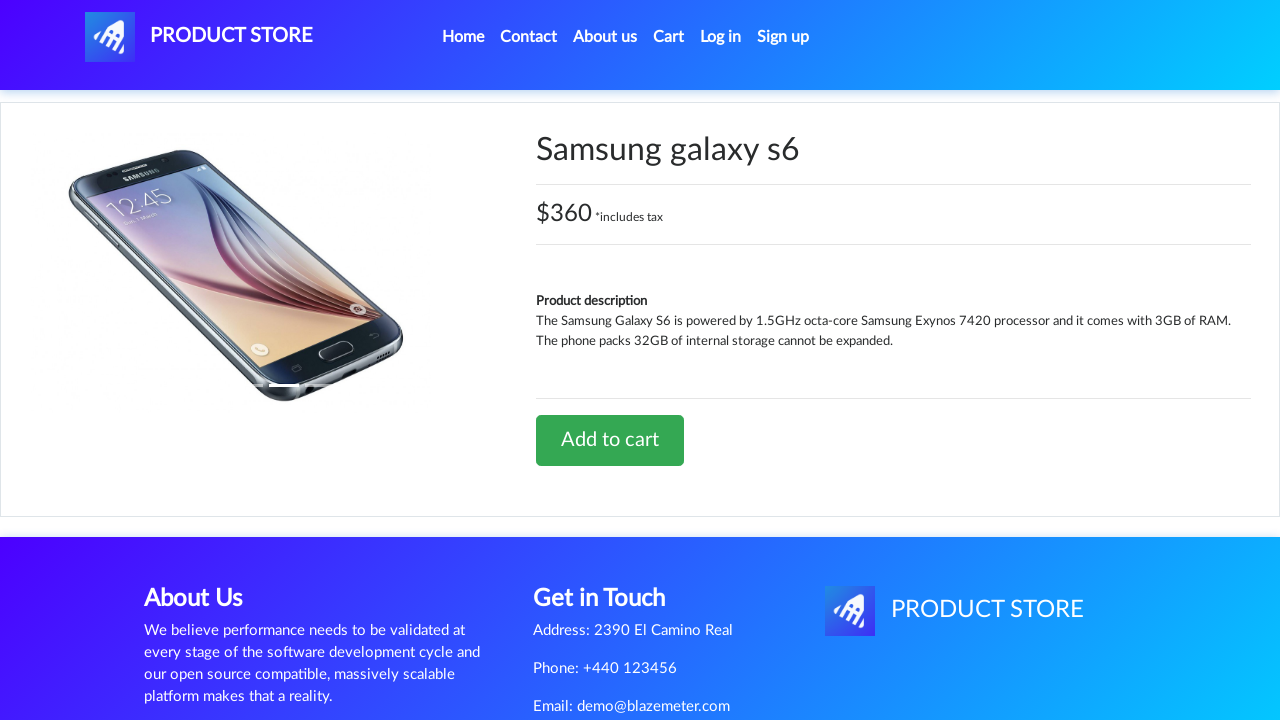

Add to Cart button is displayed
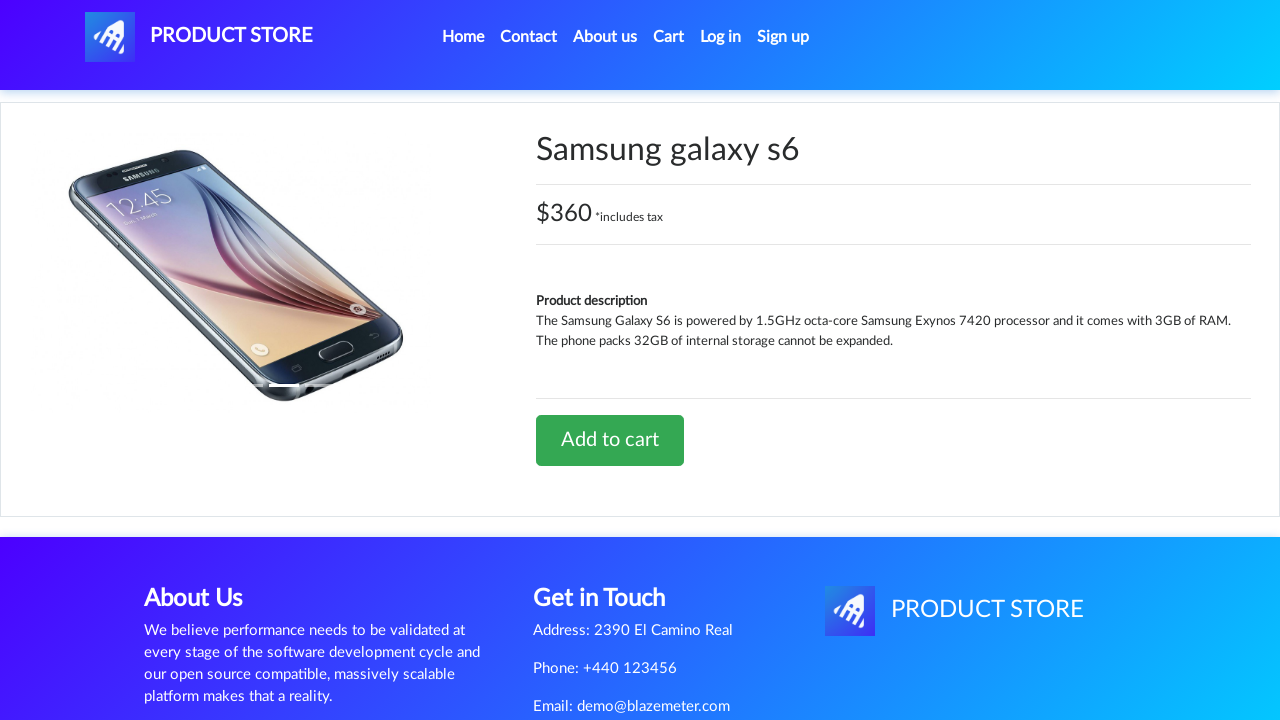

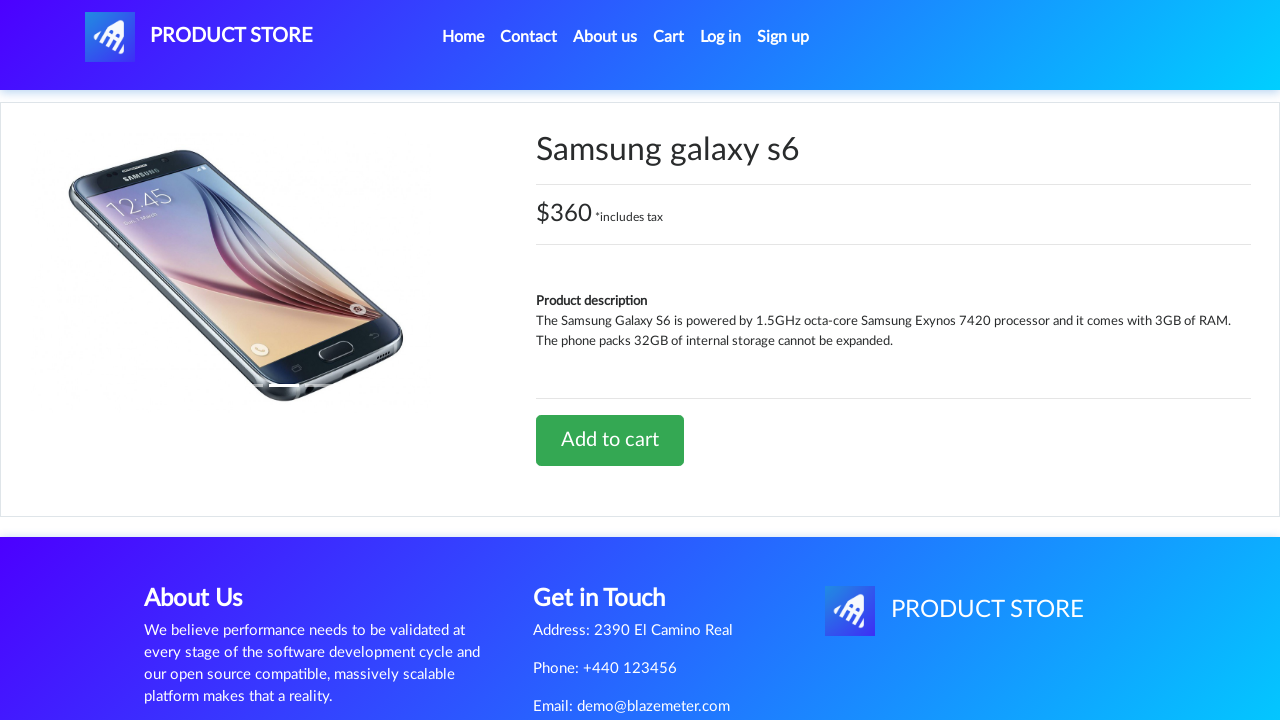